Tests handling a regular JavaScript alert by clicking a button that triggers the alert and accepting it

Starting URL: https://practice.cydeo.com/javascript_alerts

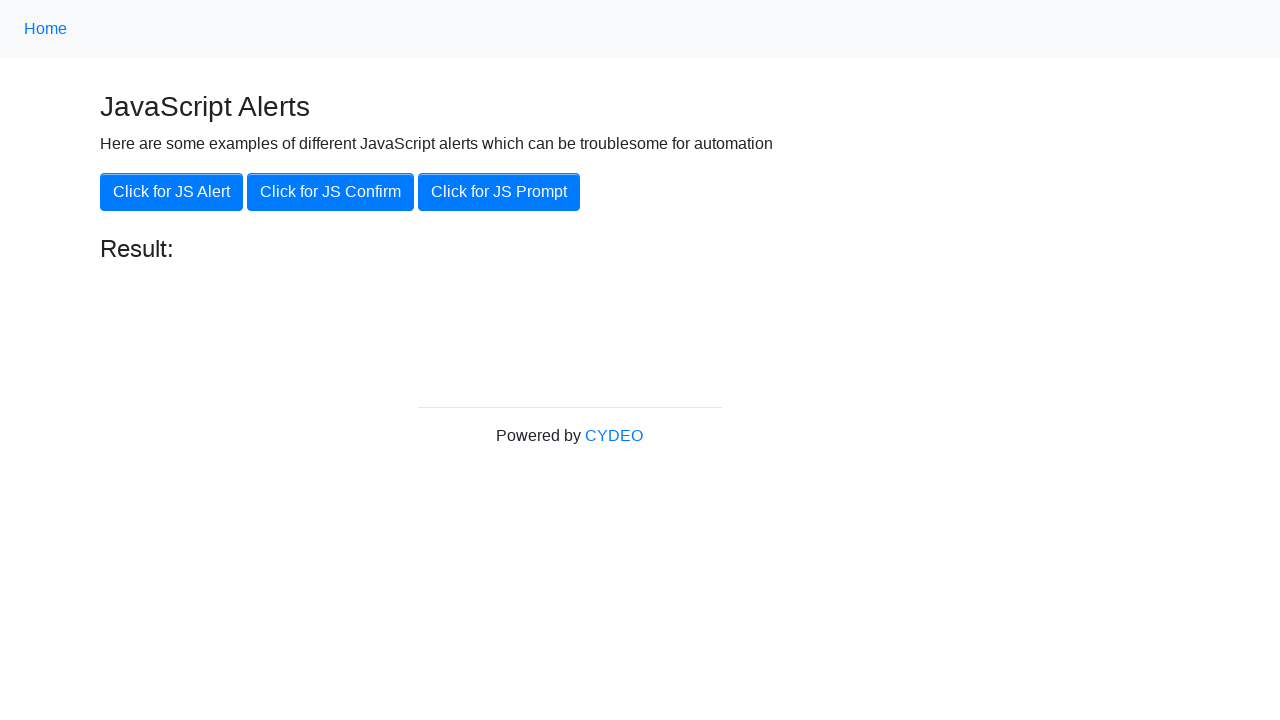

Set up dialog handler to accept alerts
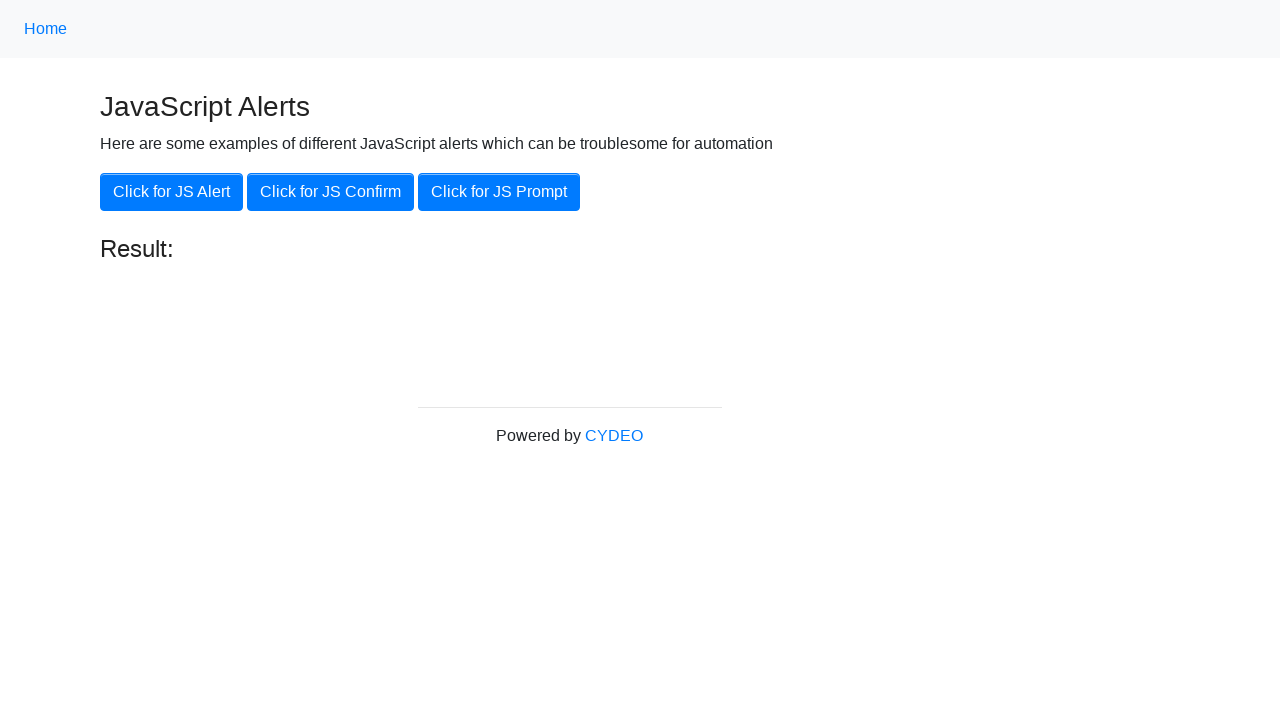

Clicked button to trigger JavaScript alert at (172, 192) on xpath=//button[.='Click for JS Alert']
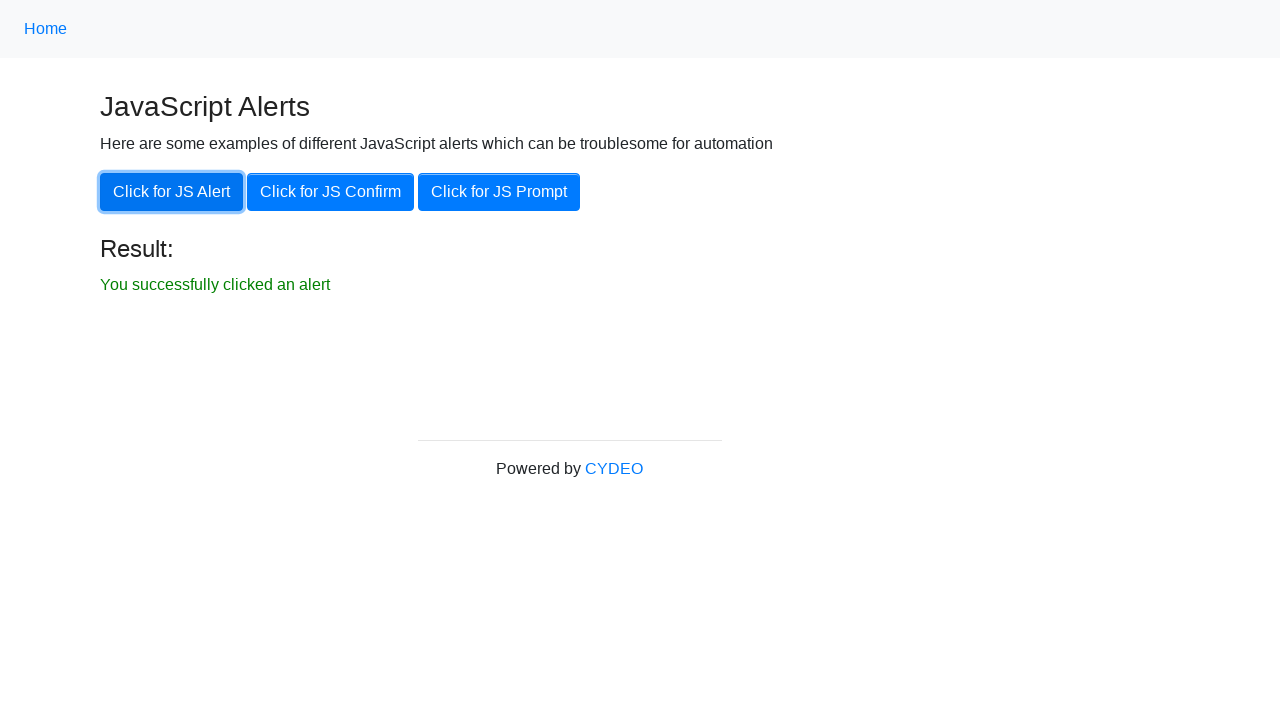

Waited for alert to be processed and accepted
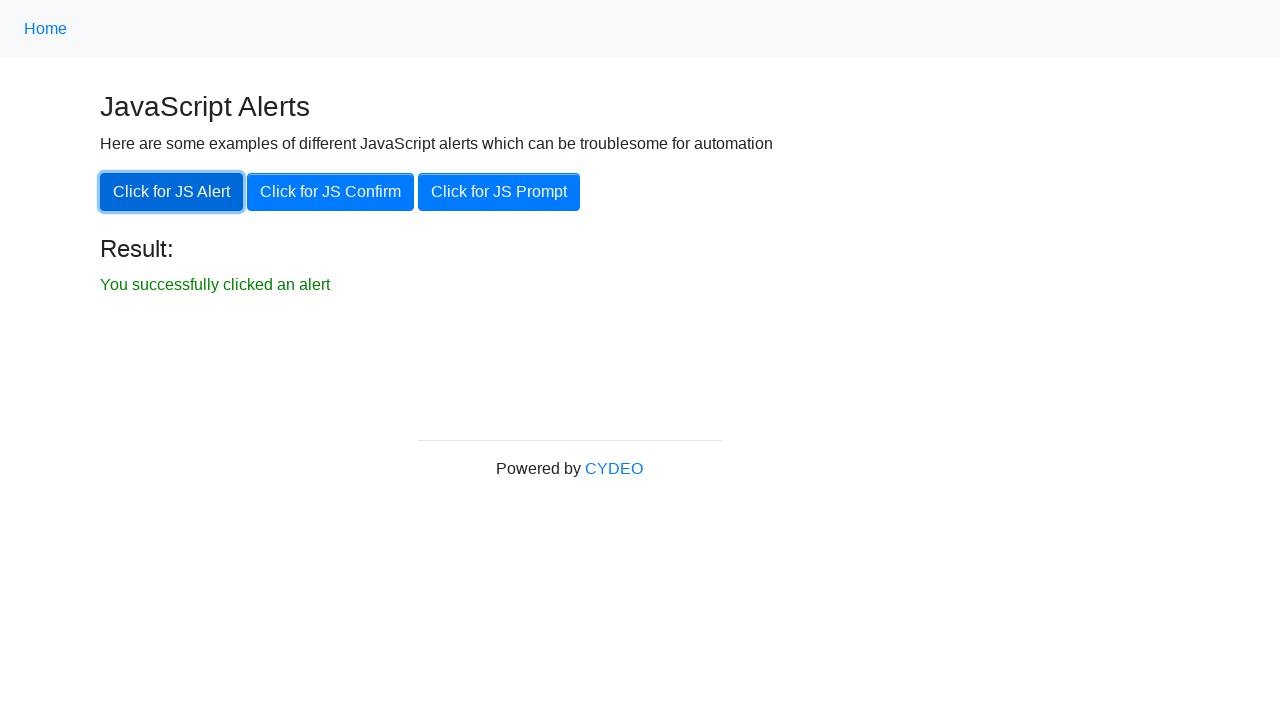

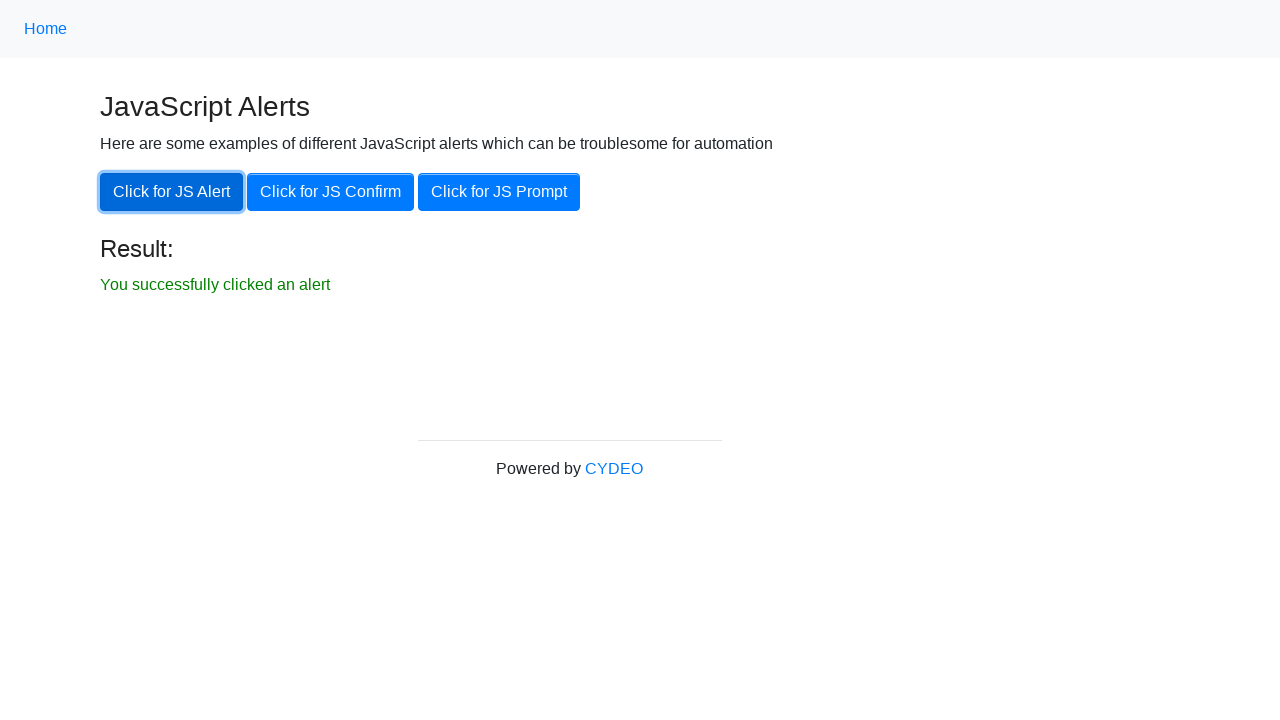